Navigates to Flipkart website and adds a custom cookie to the browser context, then retrieves all cookies

Starting URL: https://www.flipkart.com/

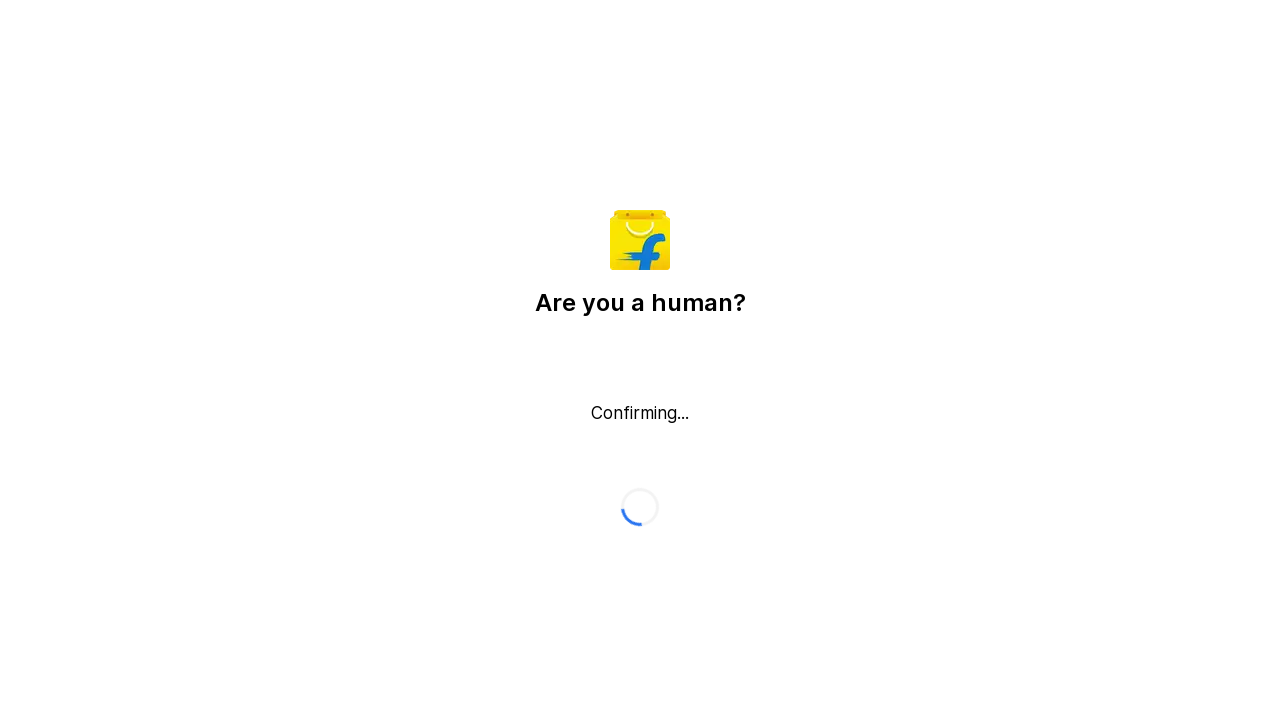

Added custom cookie 'Addcookies' with value '412356' to Flipkart domain
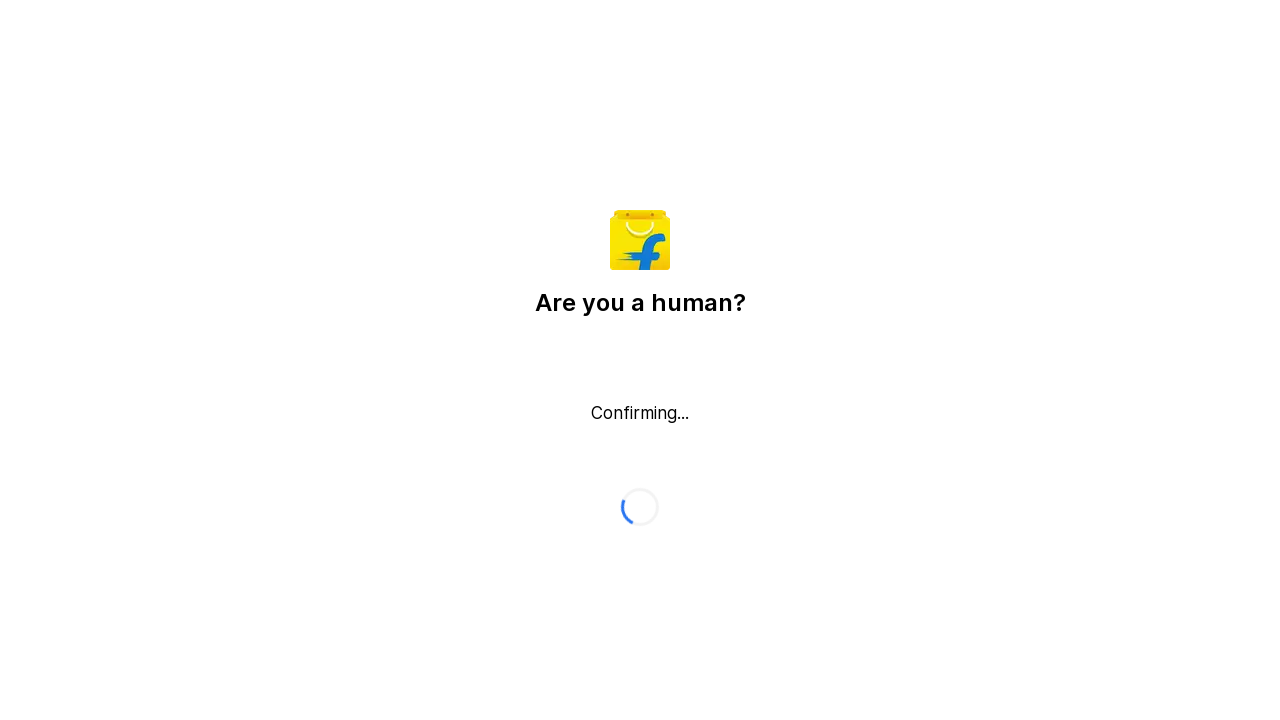

Retrieved all cookies from browser context
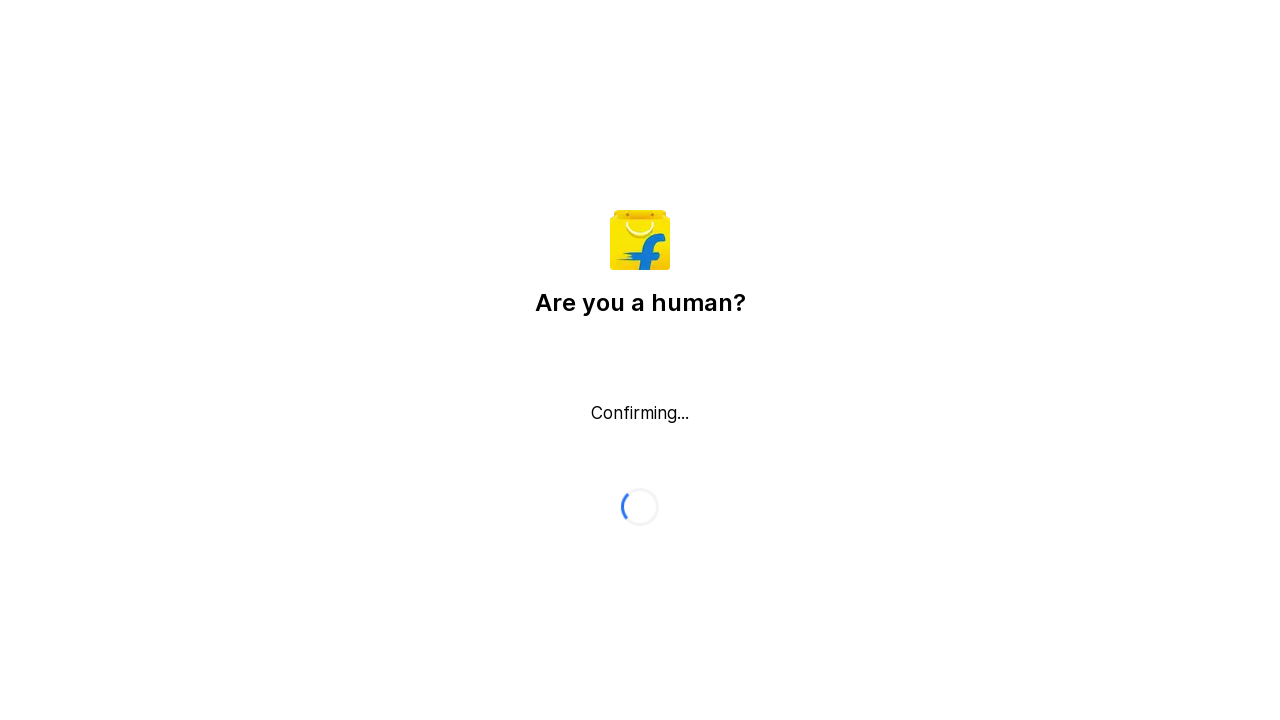

Page loaded to domcontentloaded state
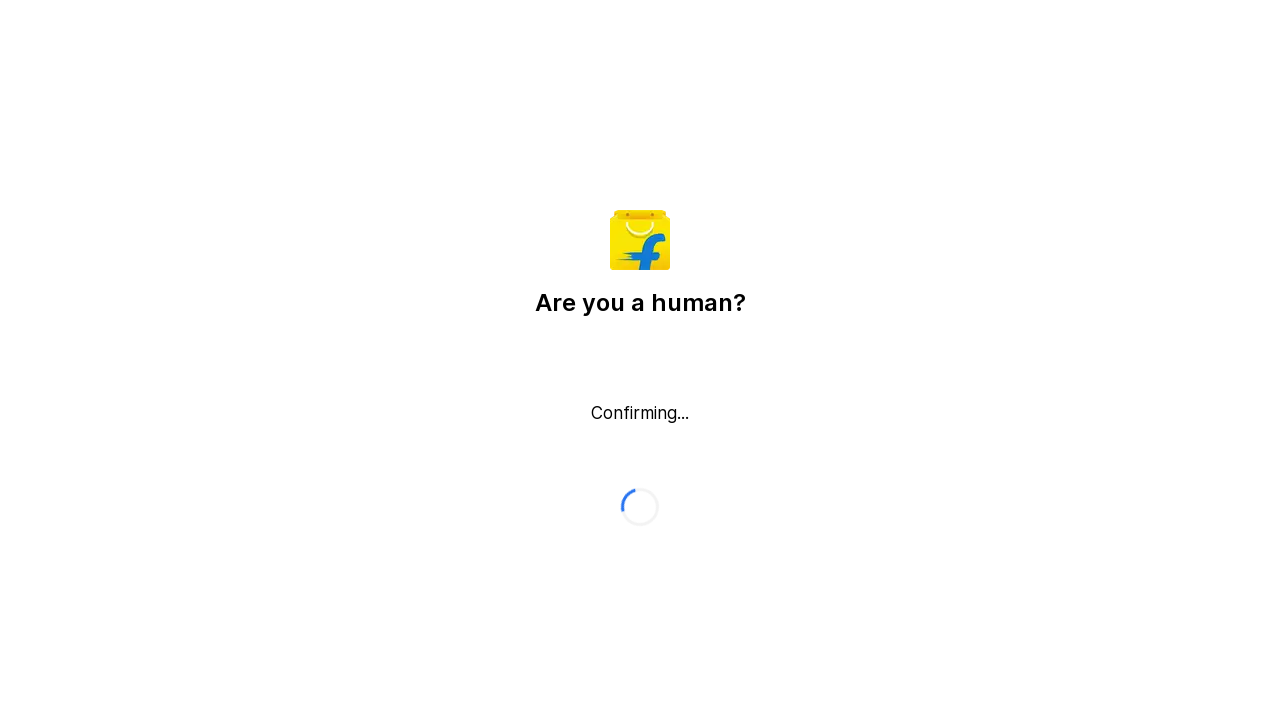

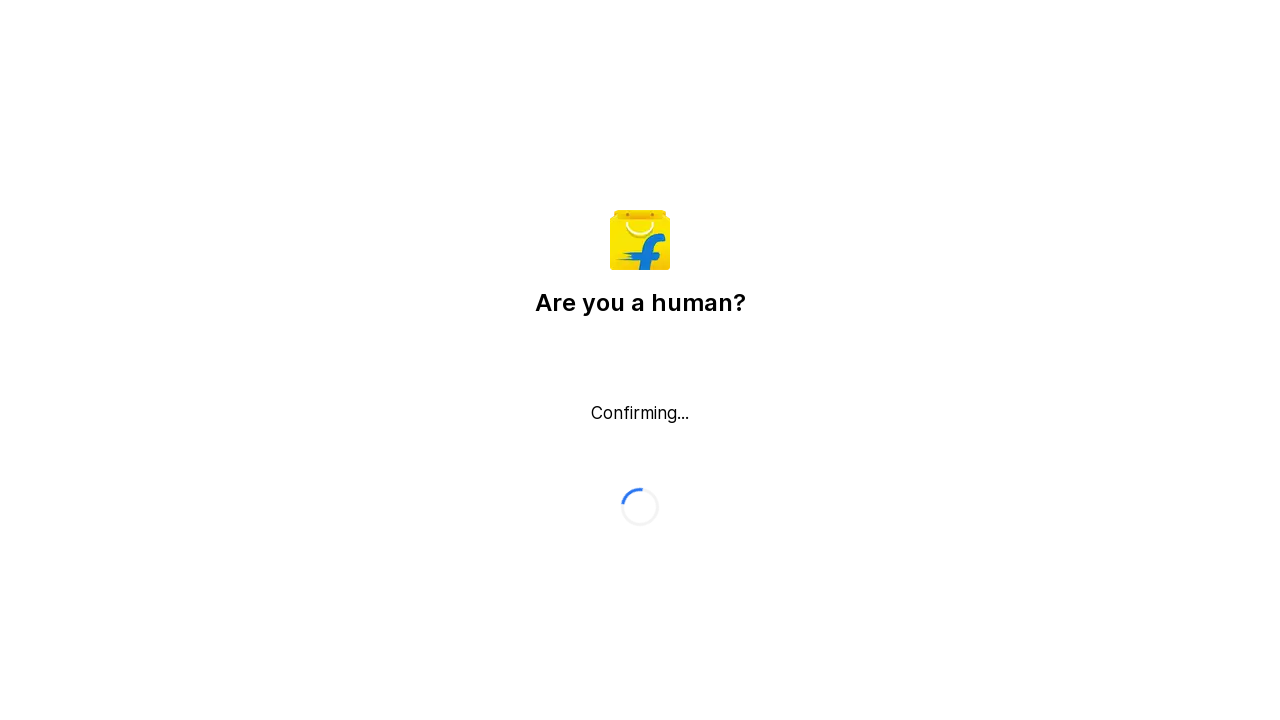